Tests opening a new browser tab by clicking a button and verifying the content on the newly opened tab

Starting URL: https://demoqa.com/browser-windows

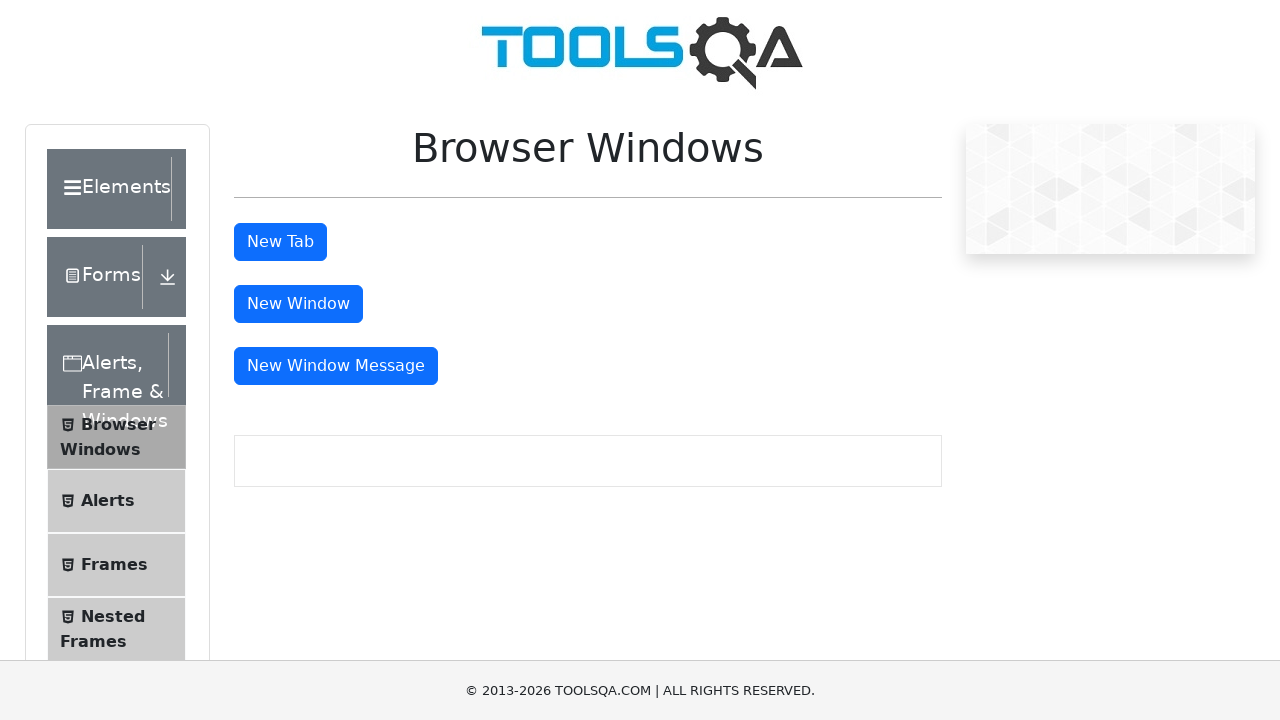

Clicked button to open new tab at (280, 242) on #tabButton
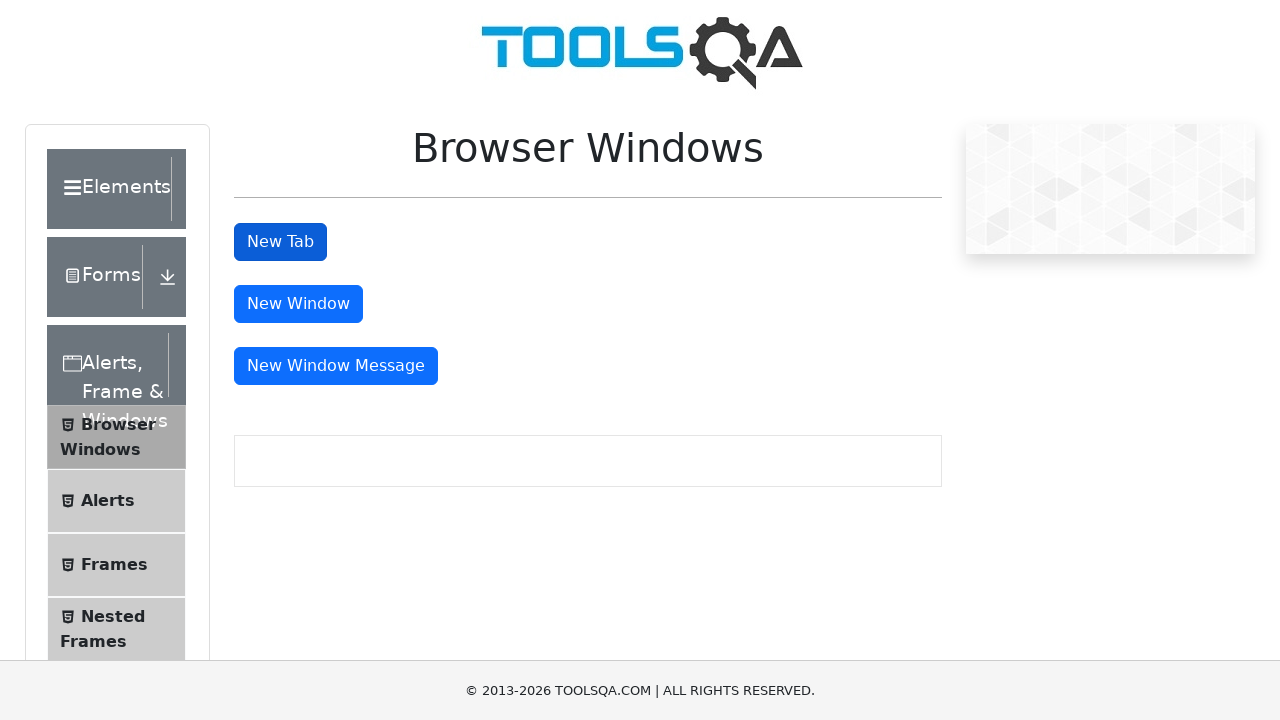

New tab opened and retrieved
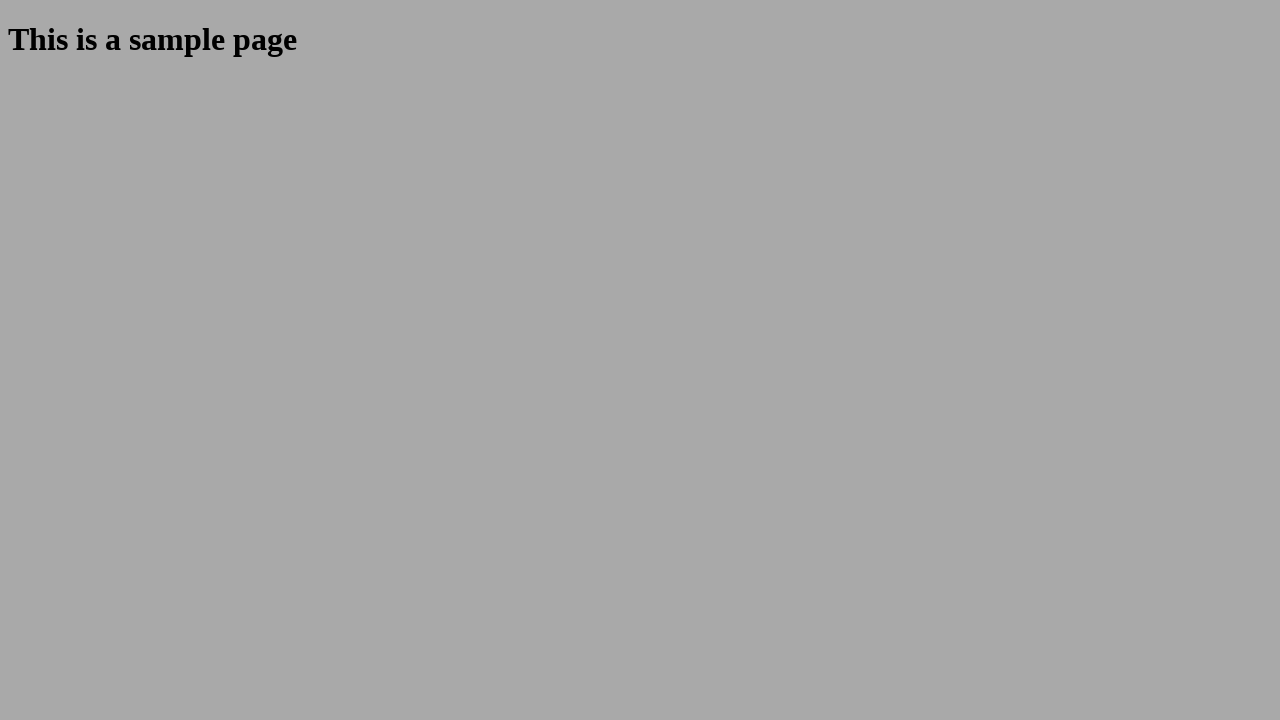

Waited for sample heading to load on new tab
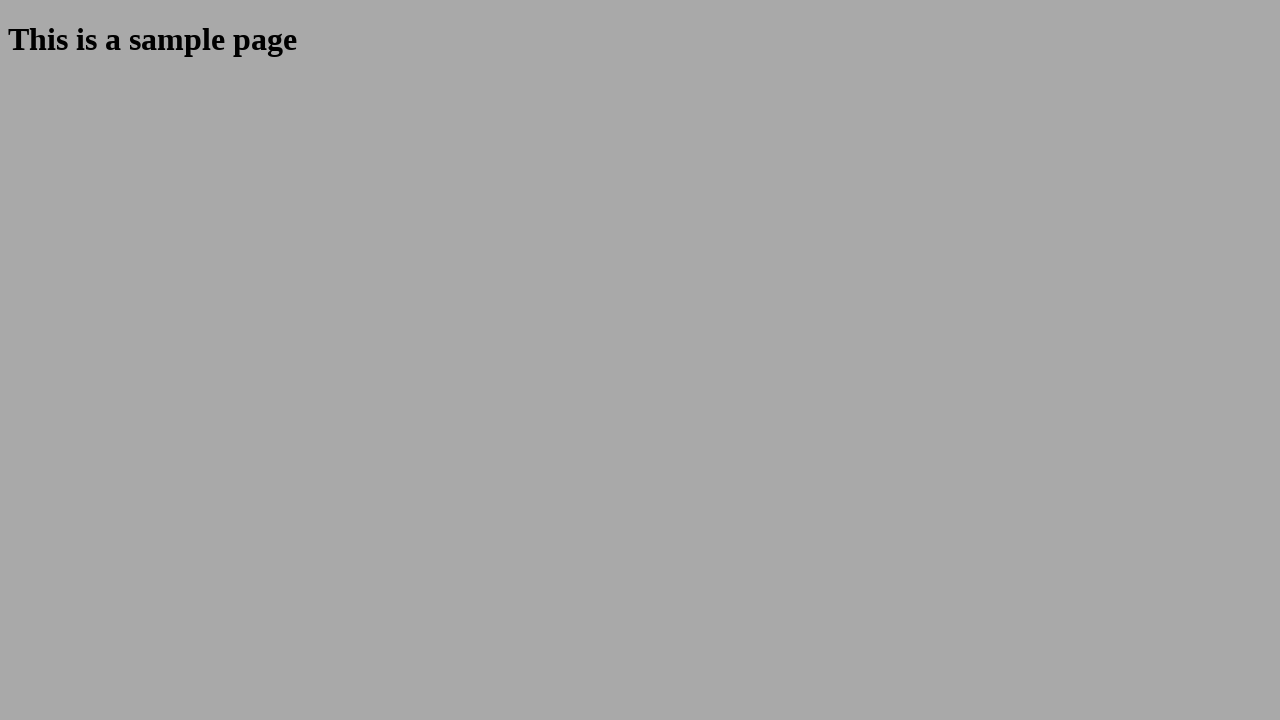

Retrieved heading text from new tab
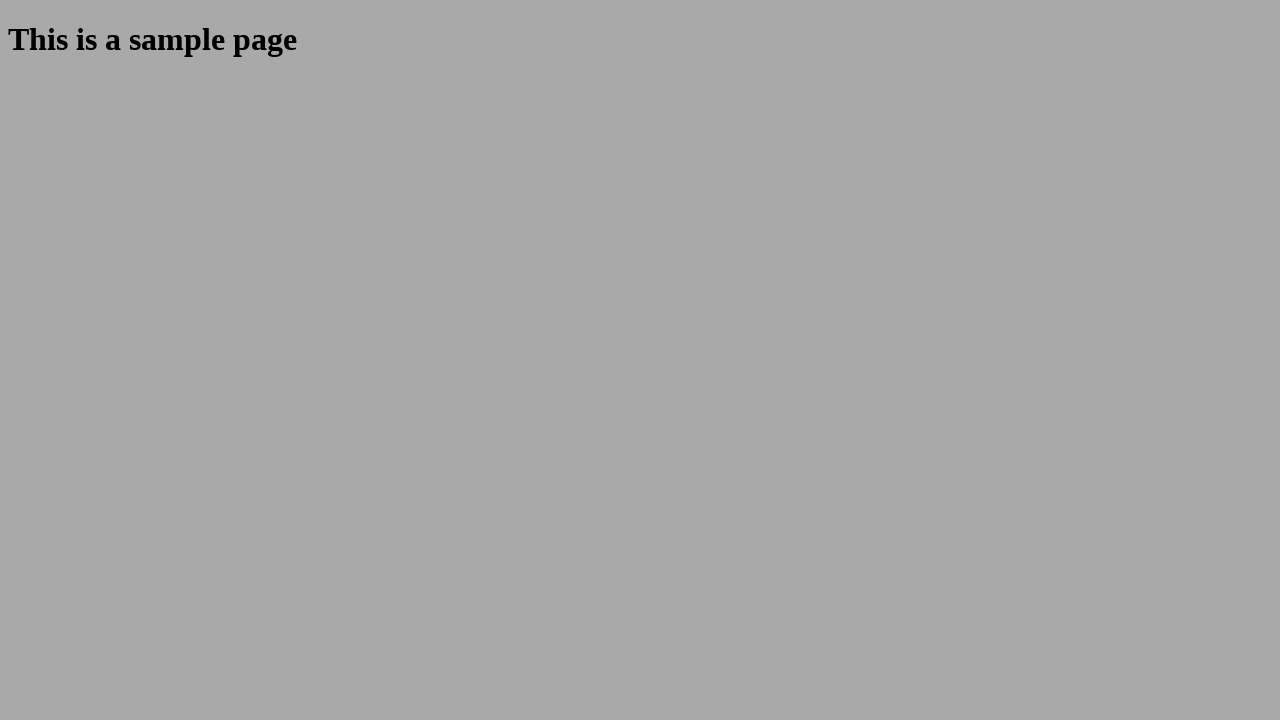

Verified heading text matches expected value 'This is a sample page'
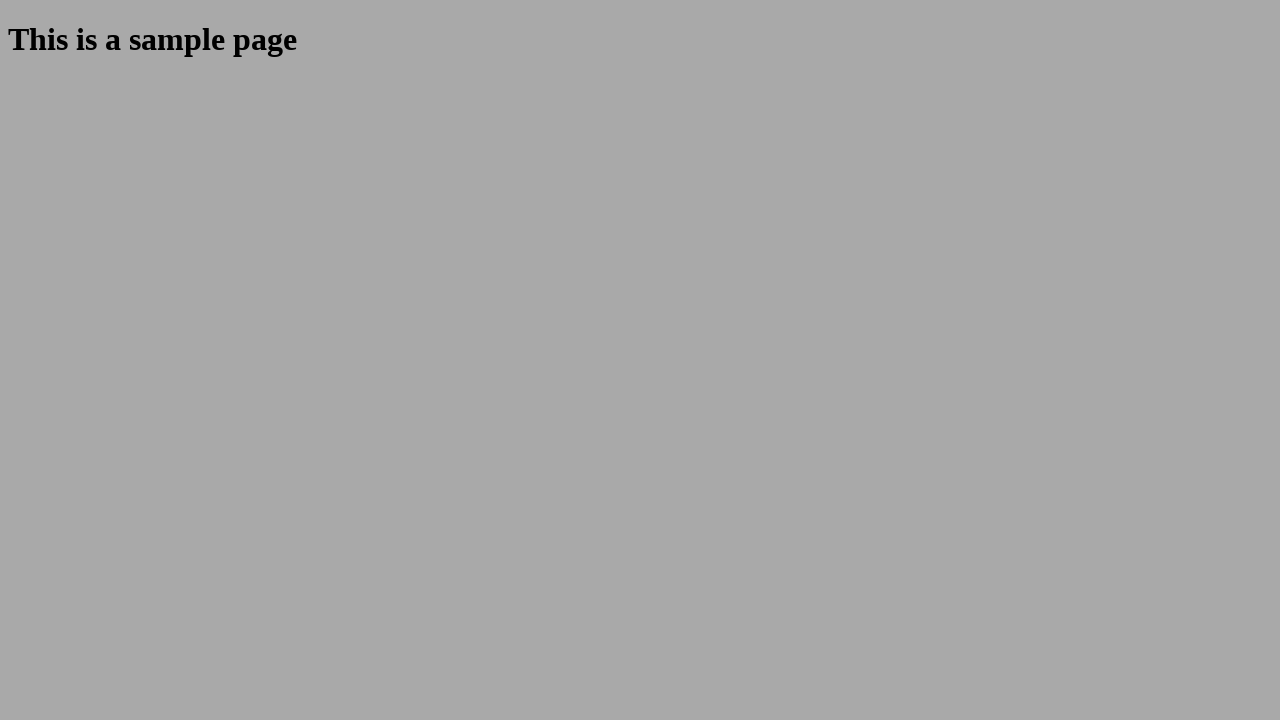

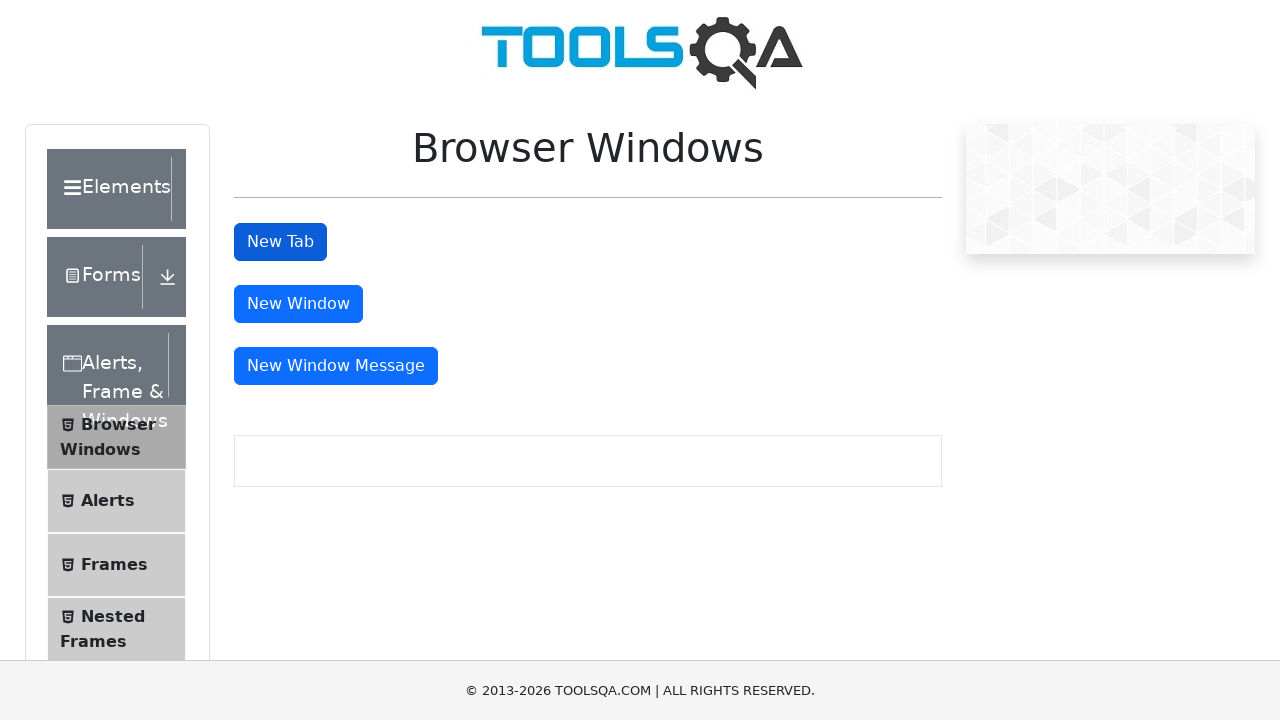